Tests registration form validation with mismatched password confirmation by entering different values in password and confirm password fields

Starting URL: https://alada.vn/tai-khoan/dang-ky.html

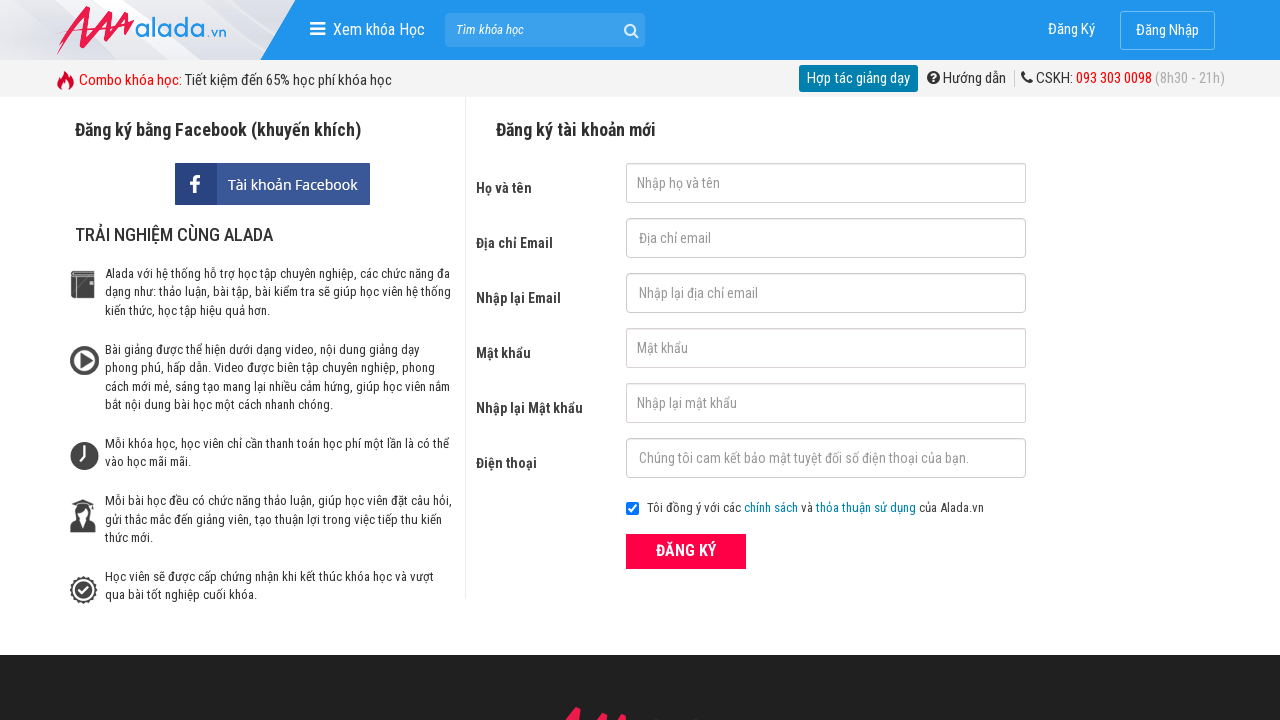

Filled first name field with 'John Wick' on #txtFirstname
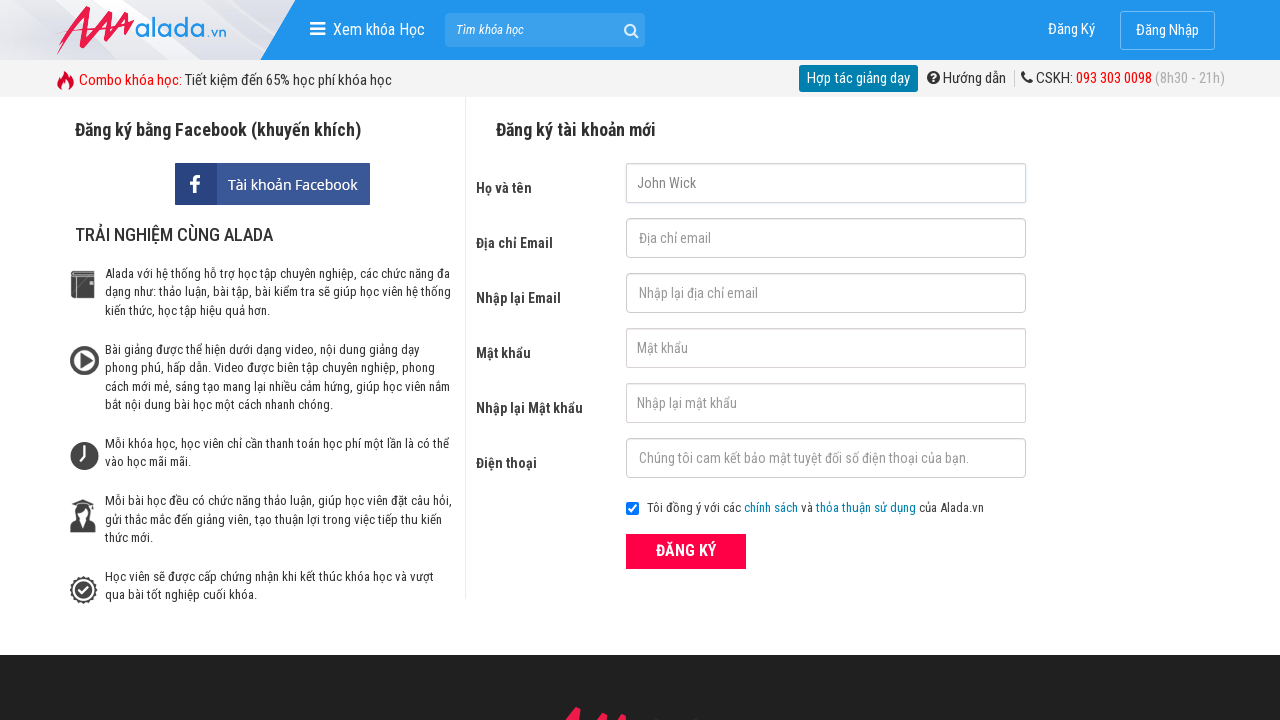

Filled email field with 'johnwick@gmail.net' on #txtEmail
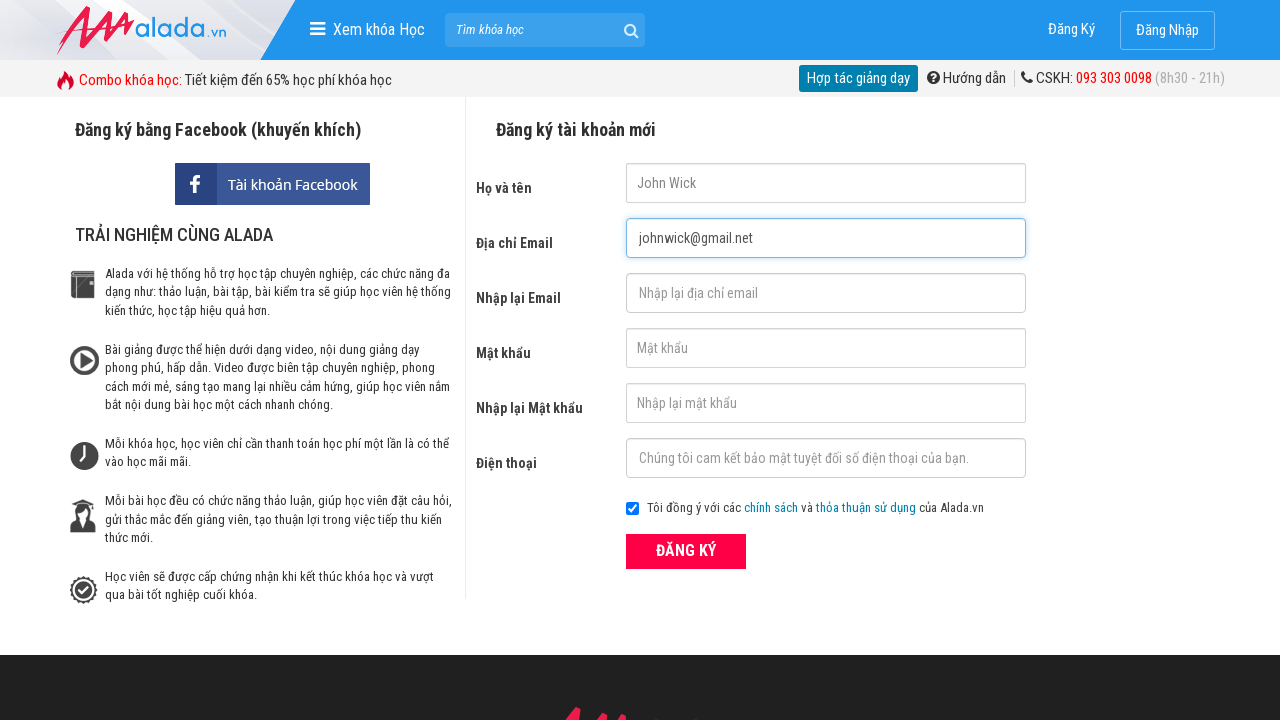

Filled confirm email field with 'johnwick@gmail.net' on #txtCEmail
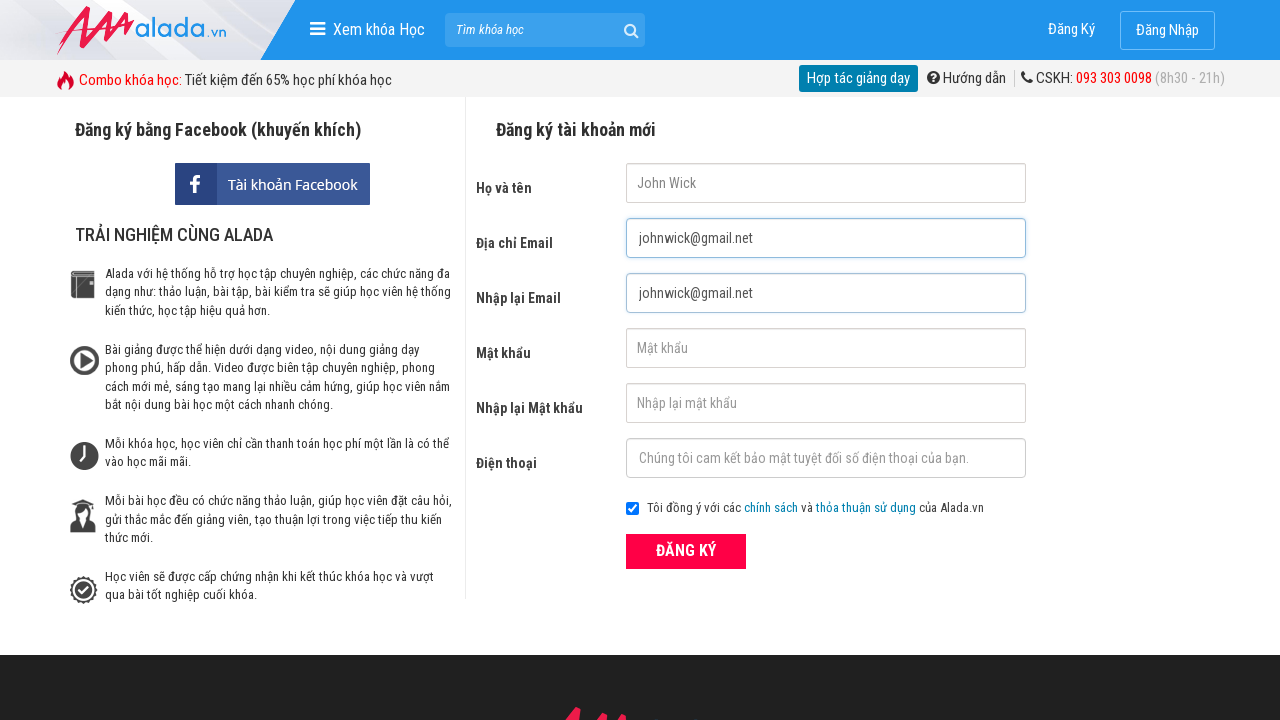

Filled password field with '123456' on #txtPassword
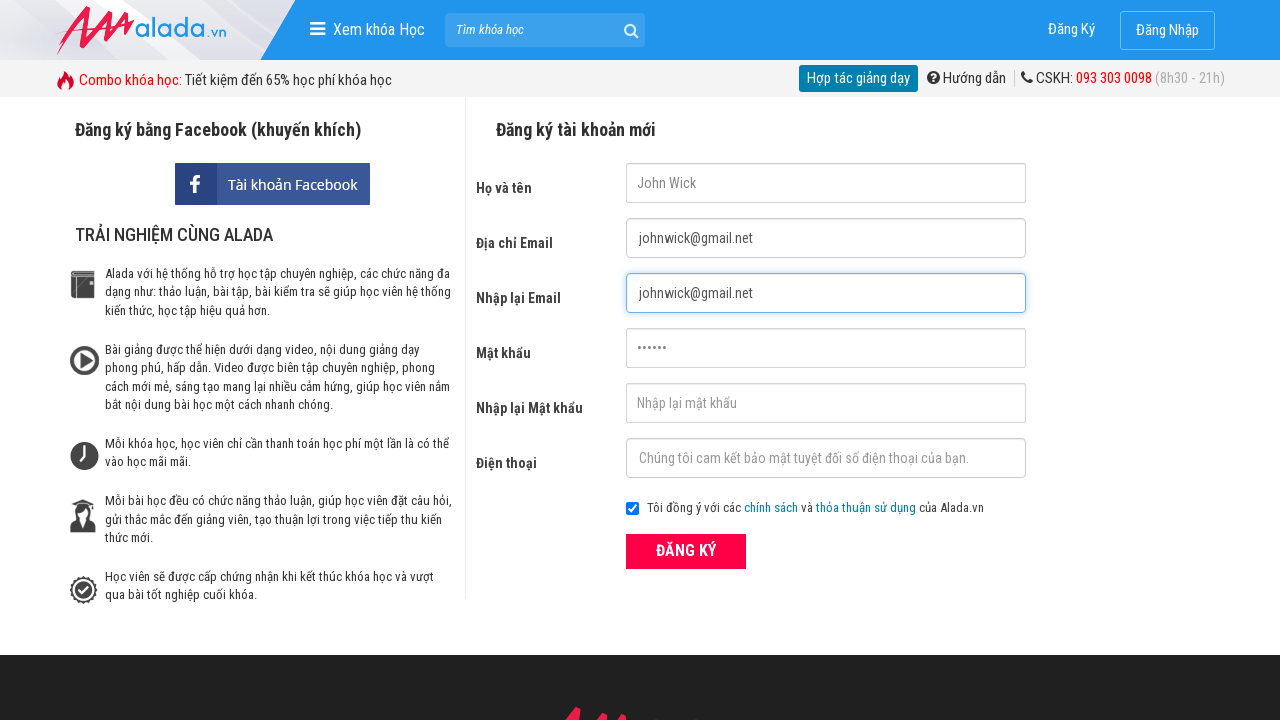

Filled confirm password field with '123654' (mismatched password) on #txtCPassword
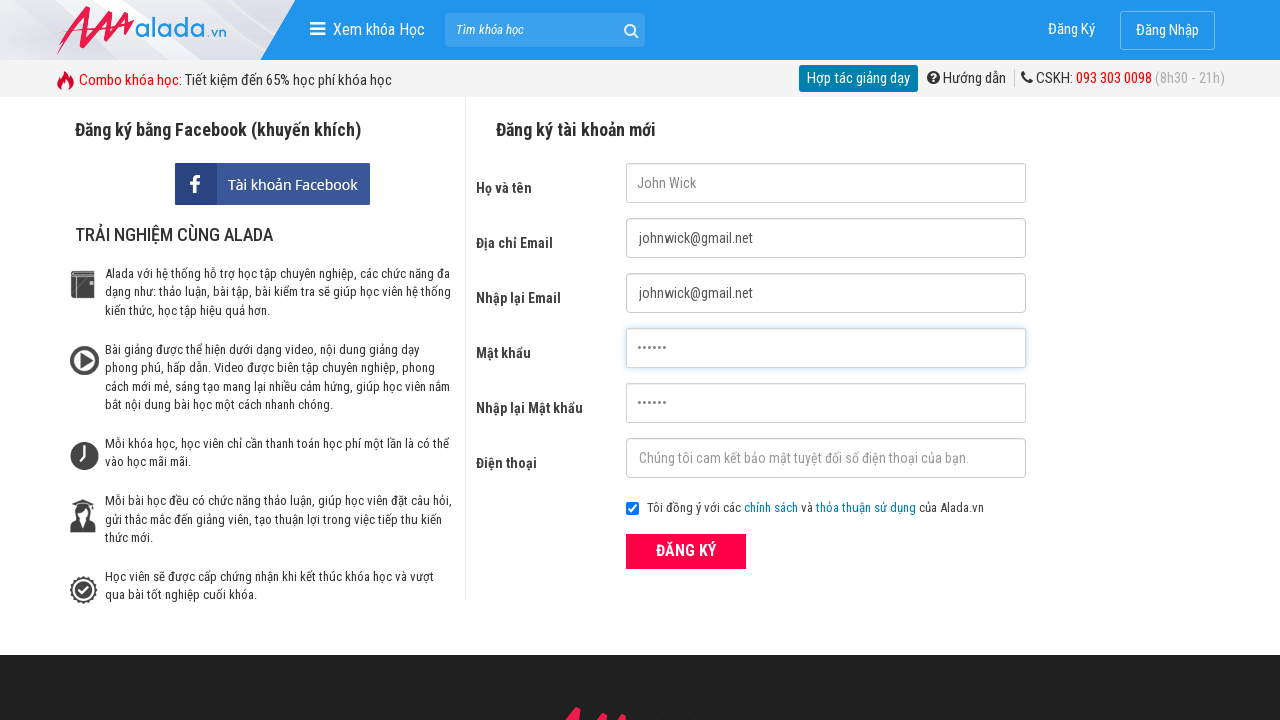

Filled phone field with '0987654321' on #txtPhone
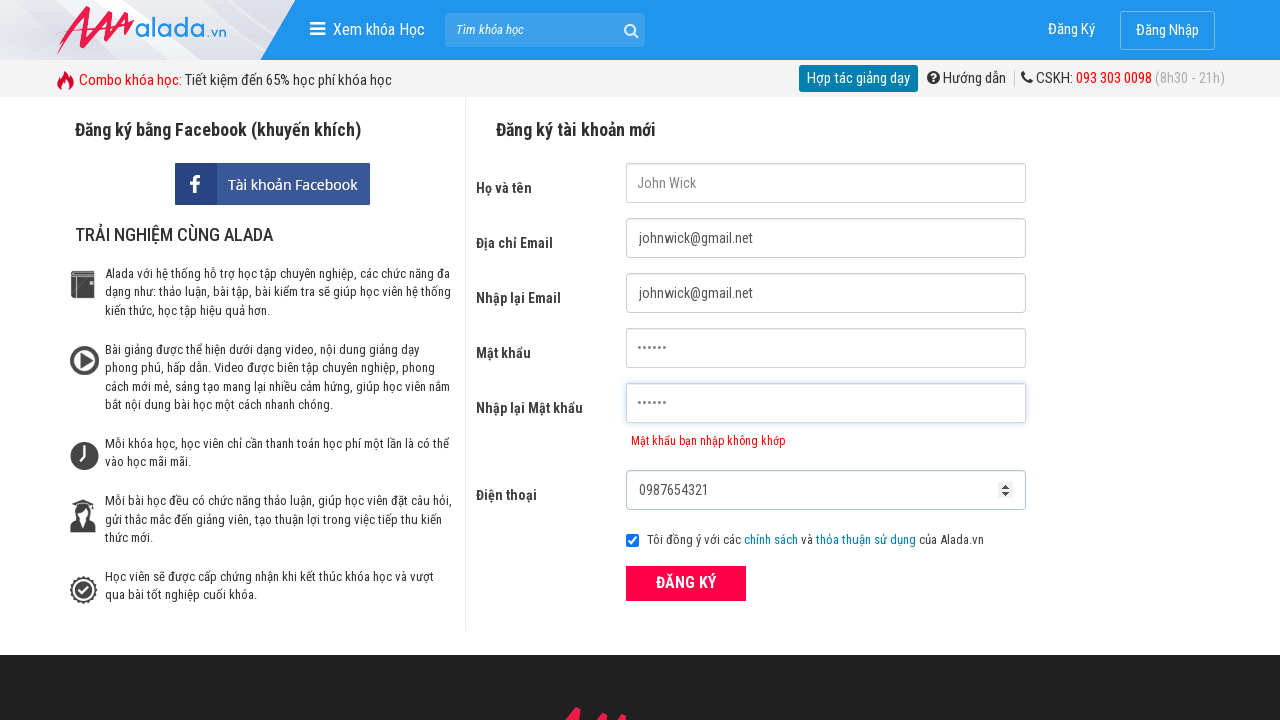

Clicked register button at (686, 583) on xpath=//form[@id='frmLogin']//button[text()='ĐĂNG KÝ']
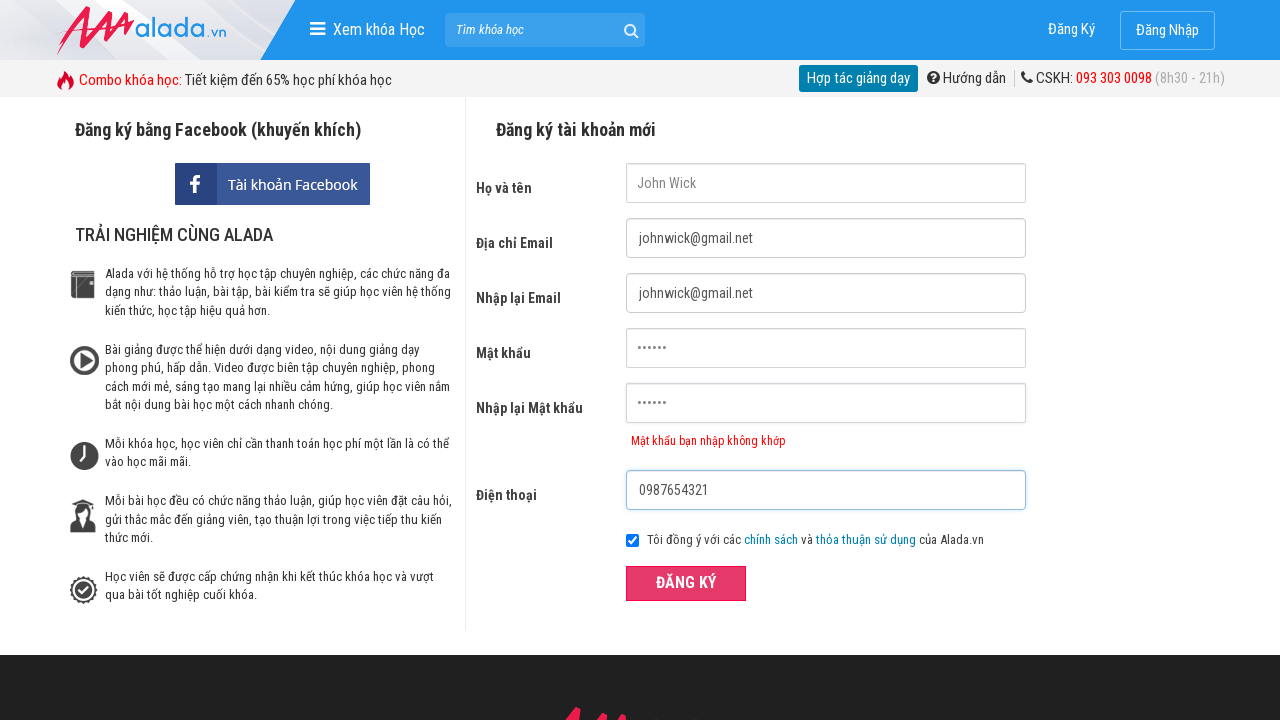

Confirm password error message appeared indicating mismatched passwords
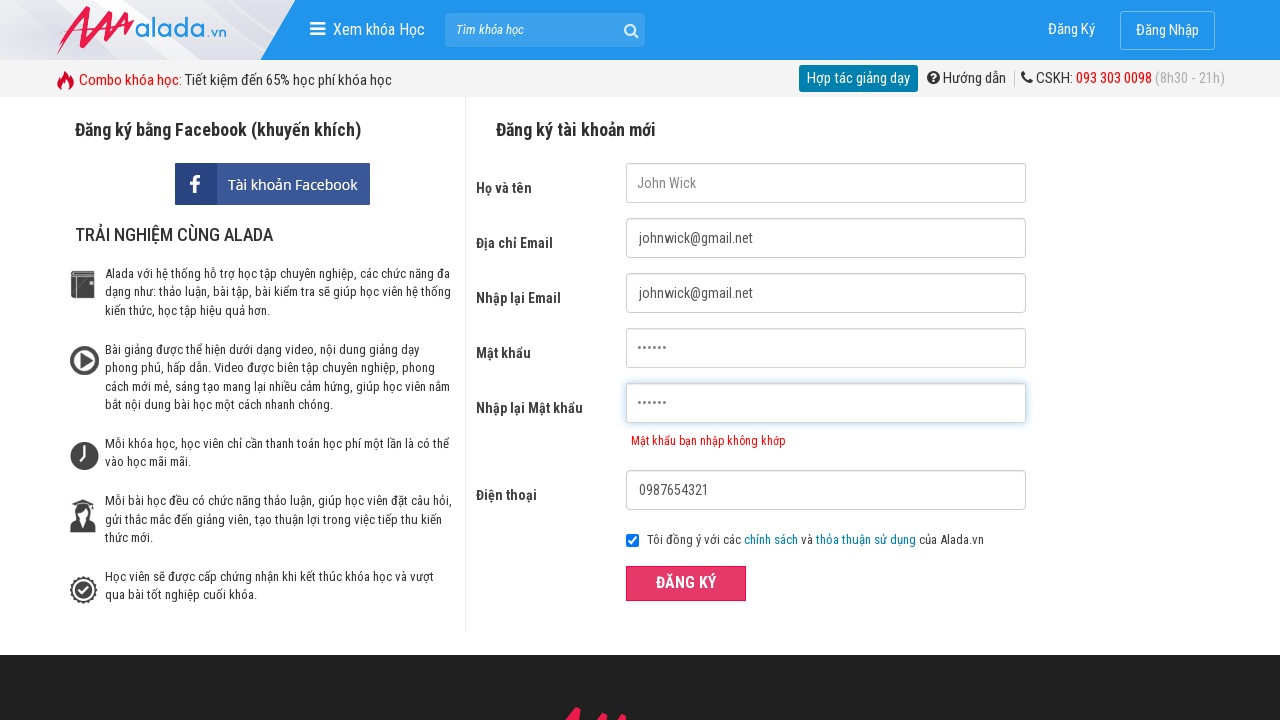

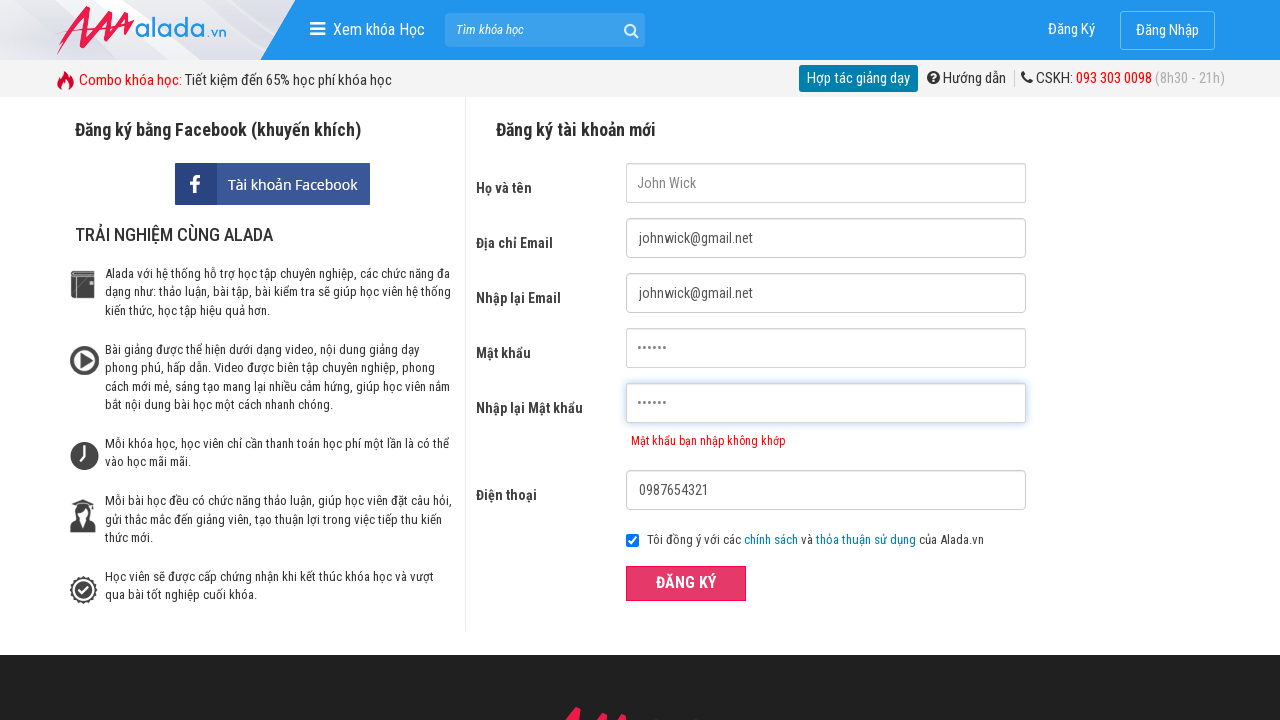